Tests key press detection by sending keyboard inputs to the page

Starting URL: https://the-internet.herokuapp.com/key_presses

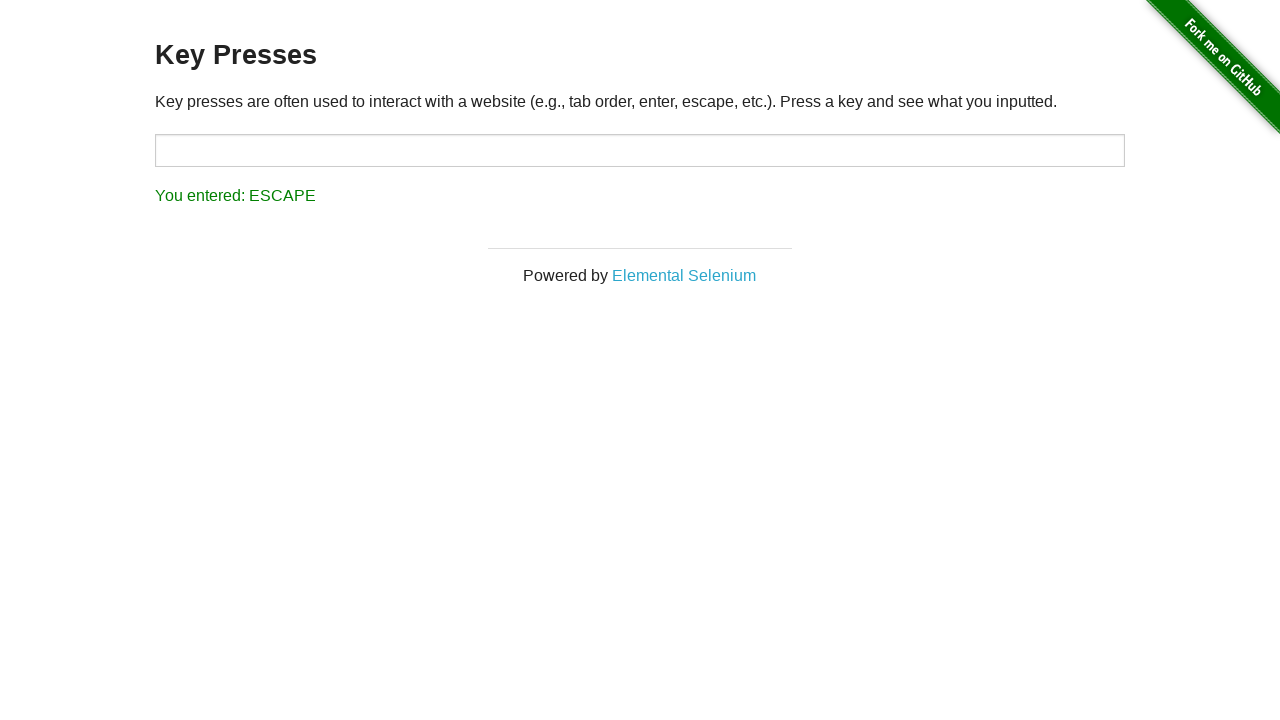

Clicked on target input field to focus it at (640, 150) on #target
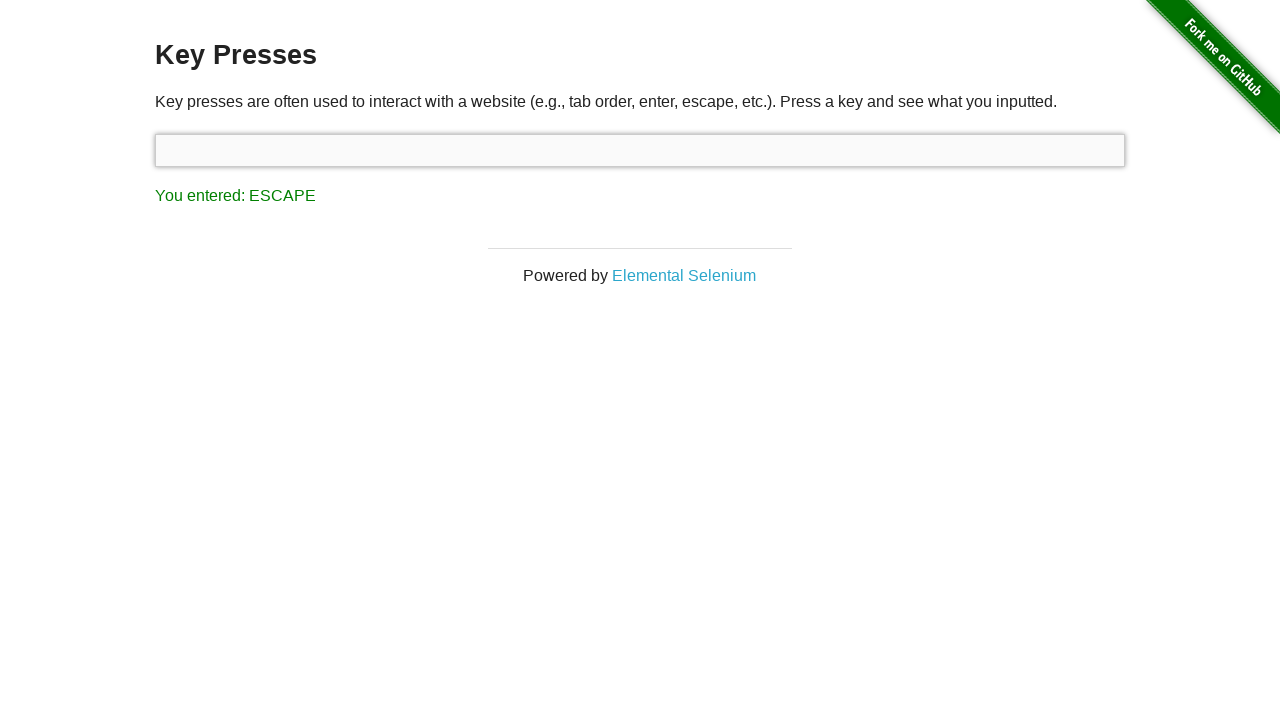

Pressed 'a' key
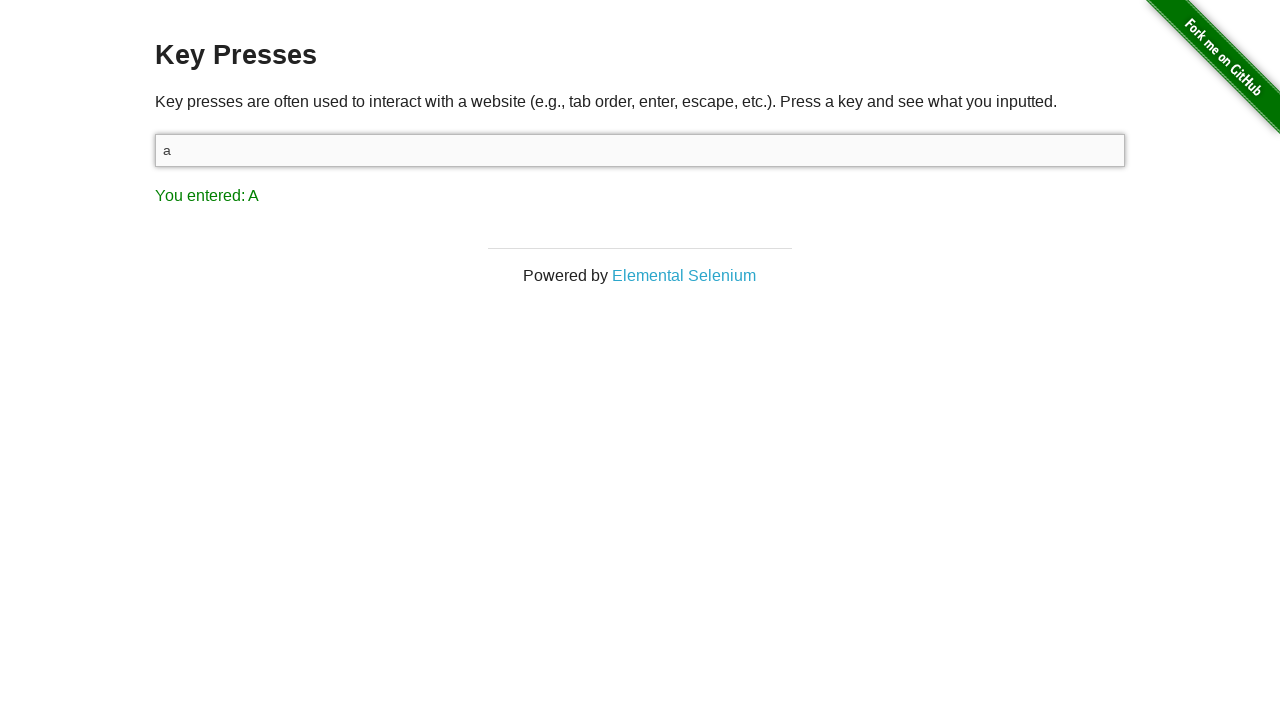

Pressed 'NumpadAdd' key
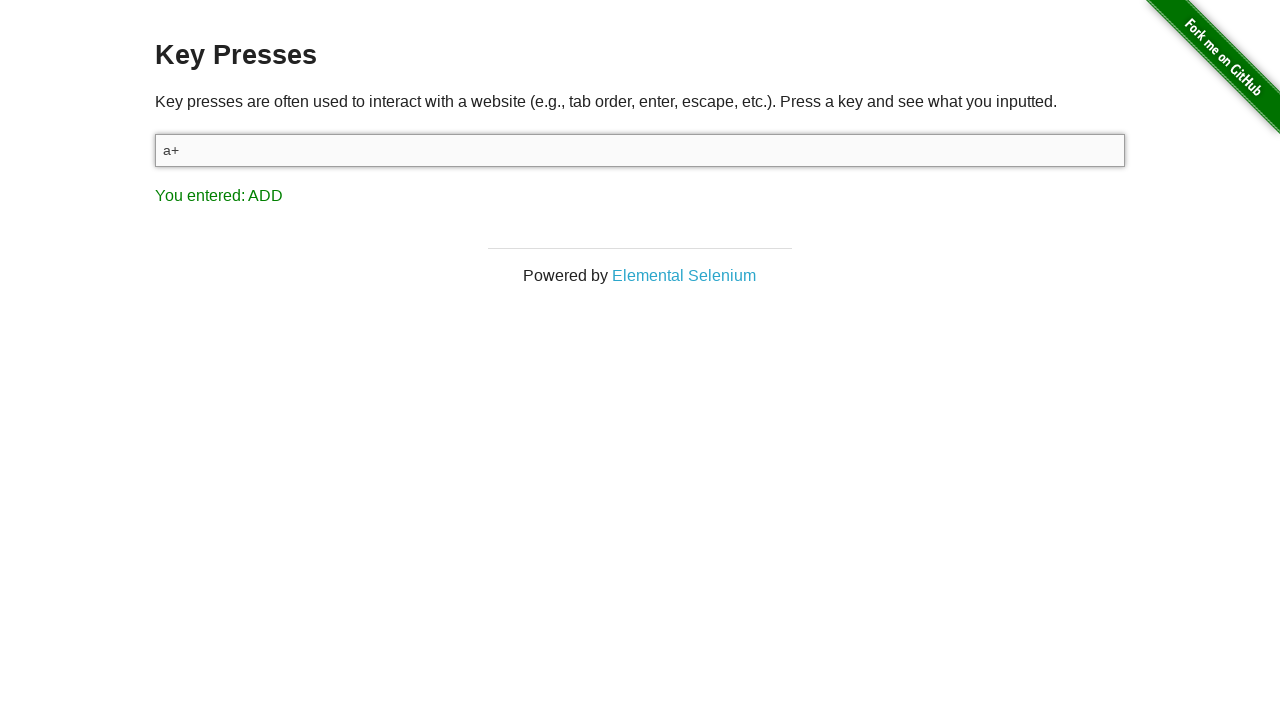

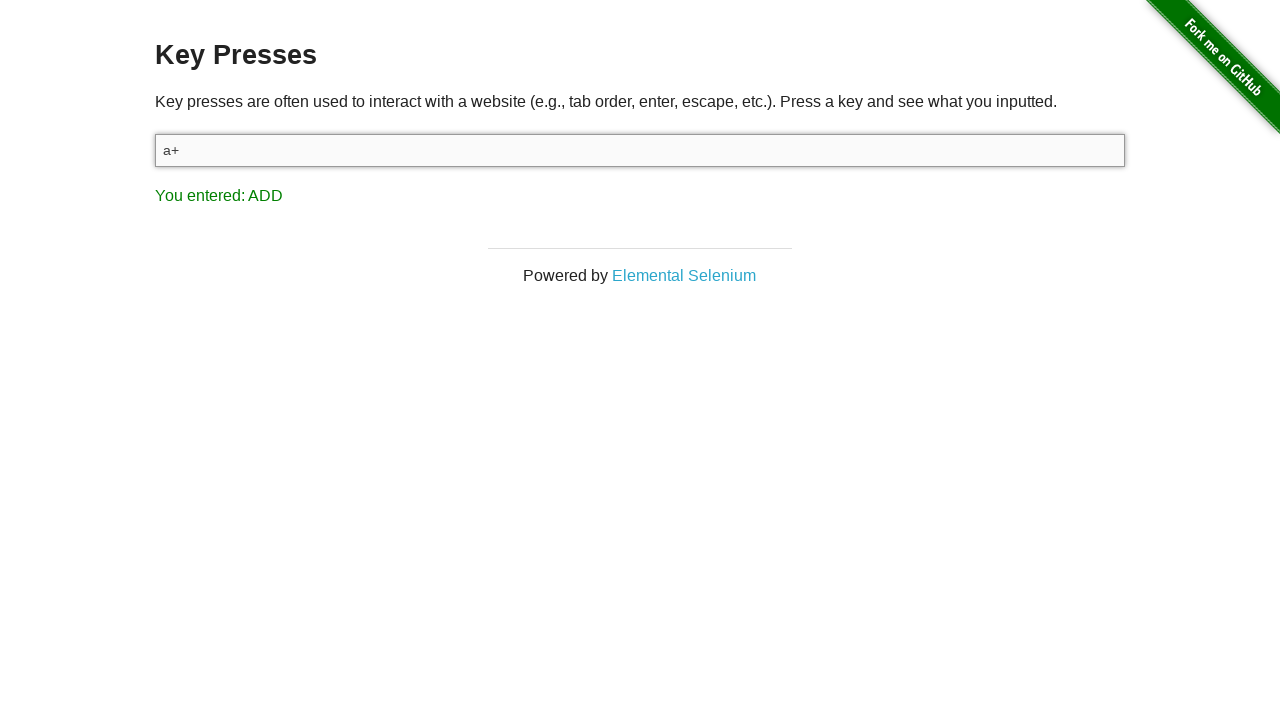